Tests that a canceled change to an employee name doesn't persist

Starting URL: https://devmountain-qa.github.io/employee-manager/1.2_Version/index.html

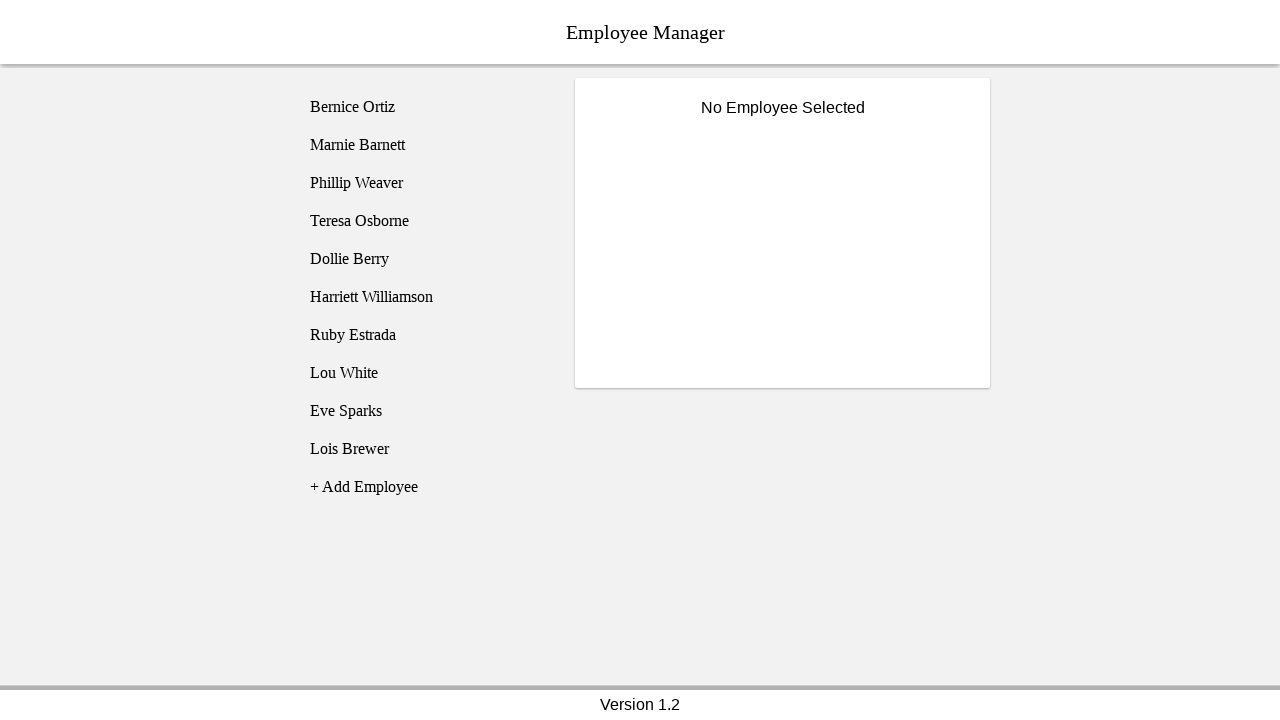

Clicked on Phillip Weaver employee at (425, 183) on [name='employee3']
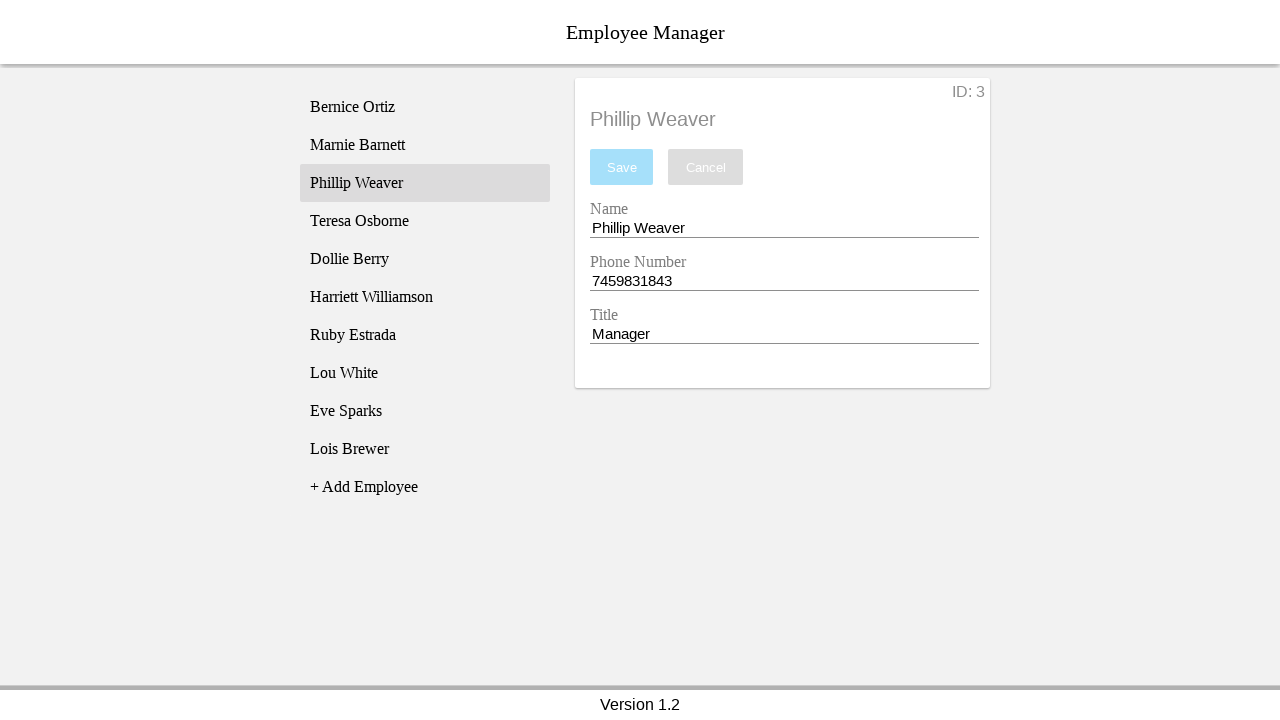

Name input field became visible
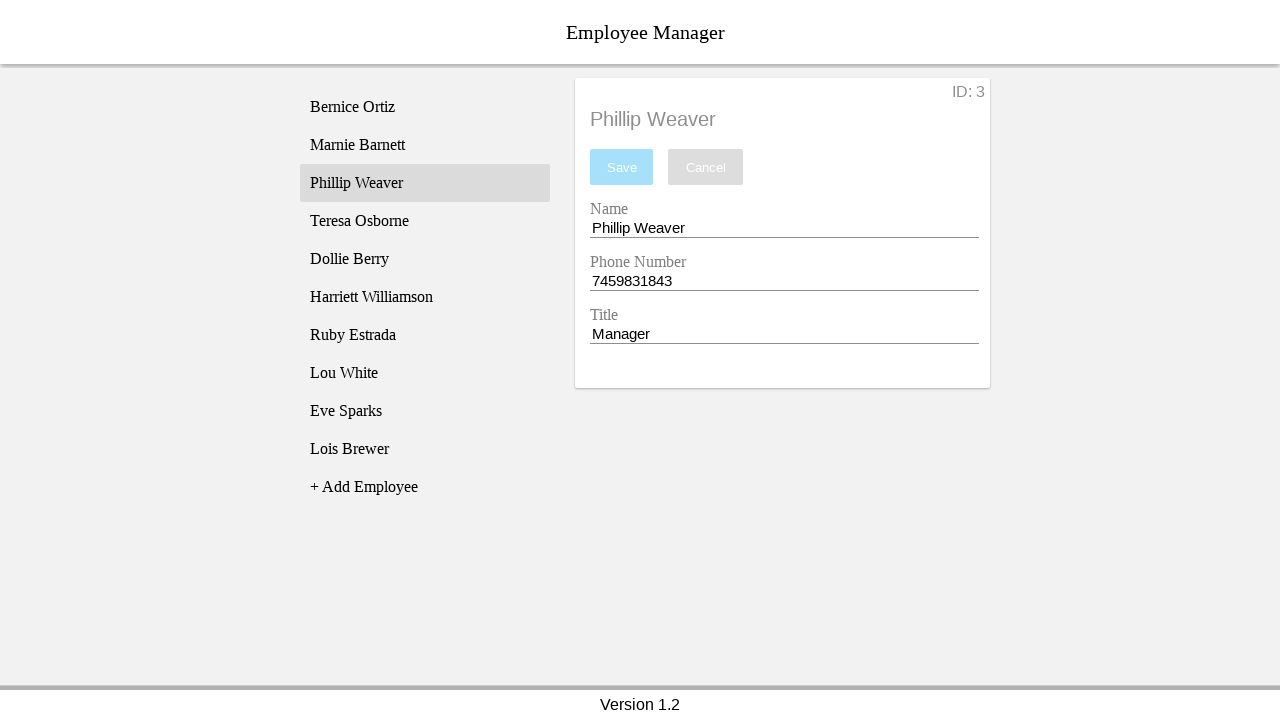

Entered 'Test Name' in the name field on [name='nameEntry']
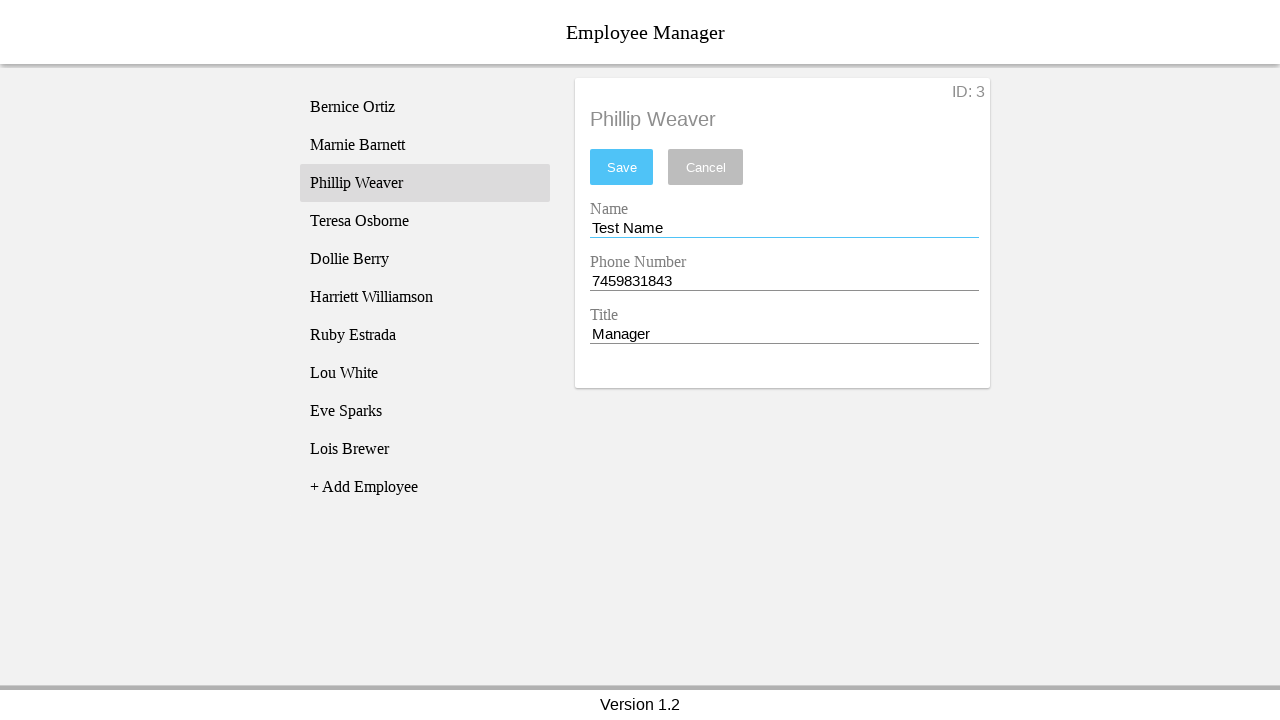

Clicked cancel button to discard changes at (706, 167) on [name='cancel']
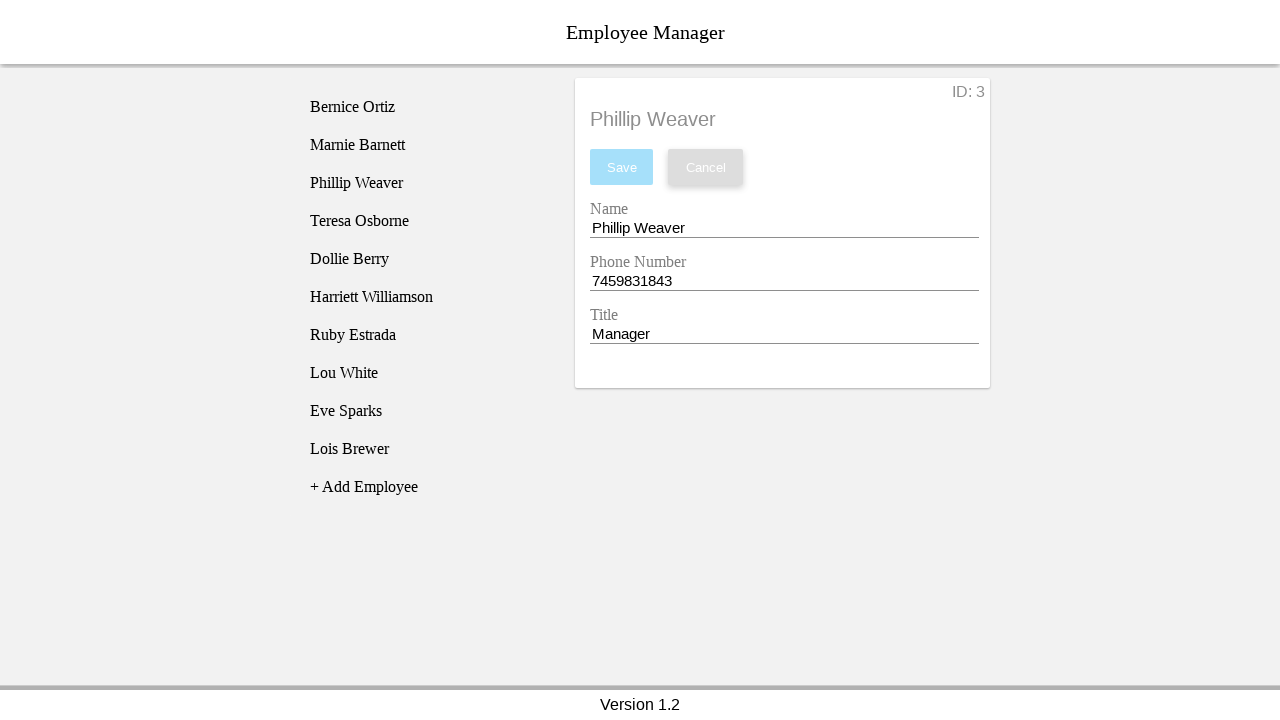

Verified name field reverted to original 'Phillip Weaver' - canceled change did not persist
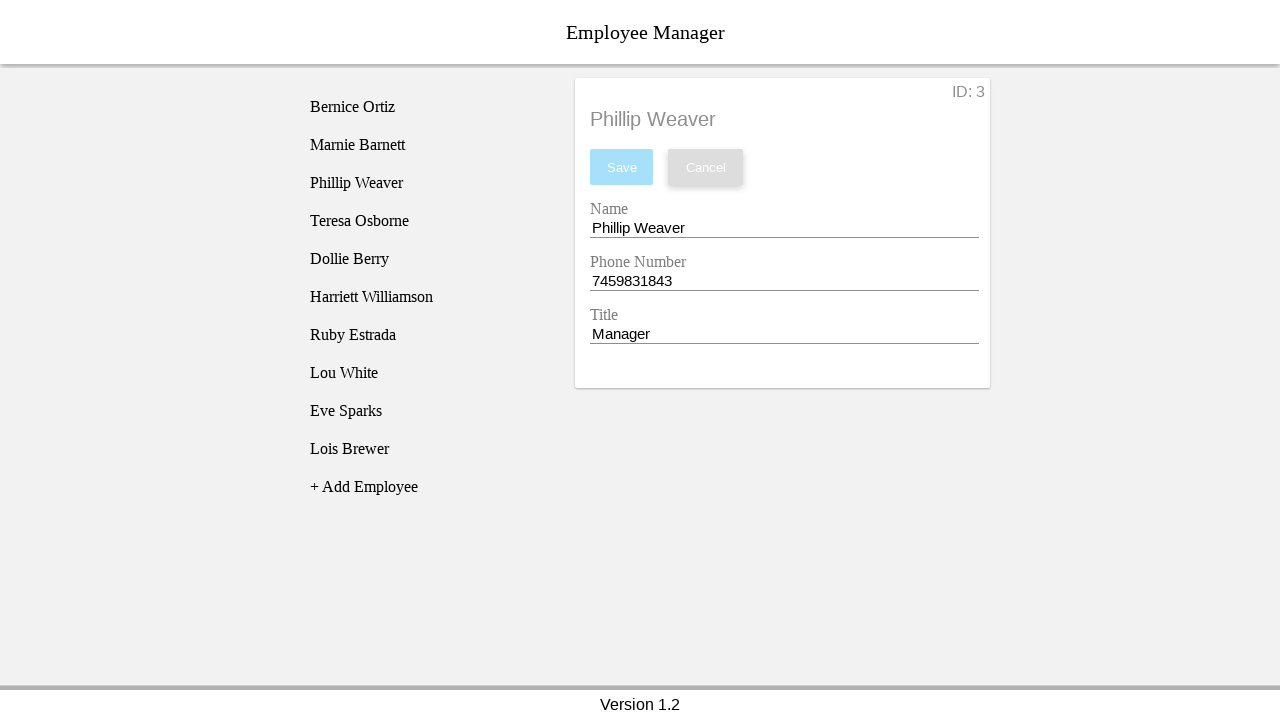

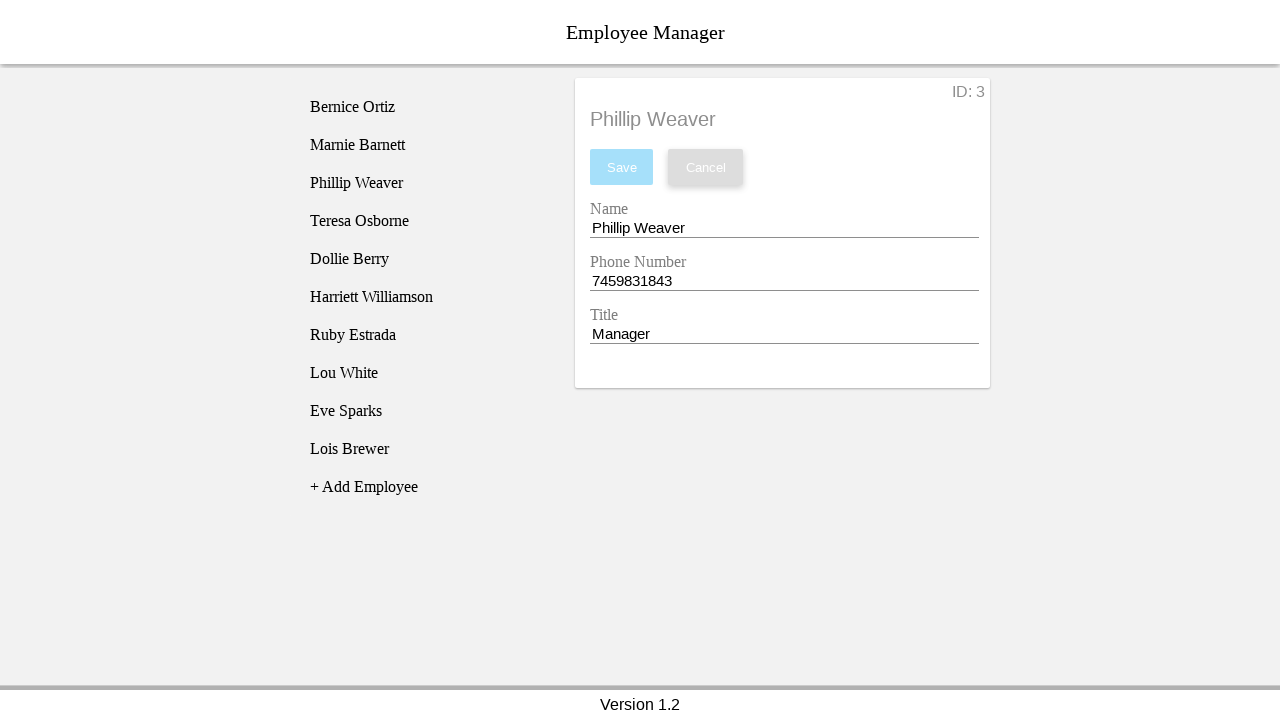